Tests drag and drop functionality by dragging a draggable element and dropping it onto a droppable target within an iframe

Starting URL: https://jqueryui.com/droppable/

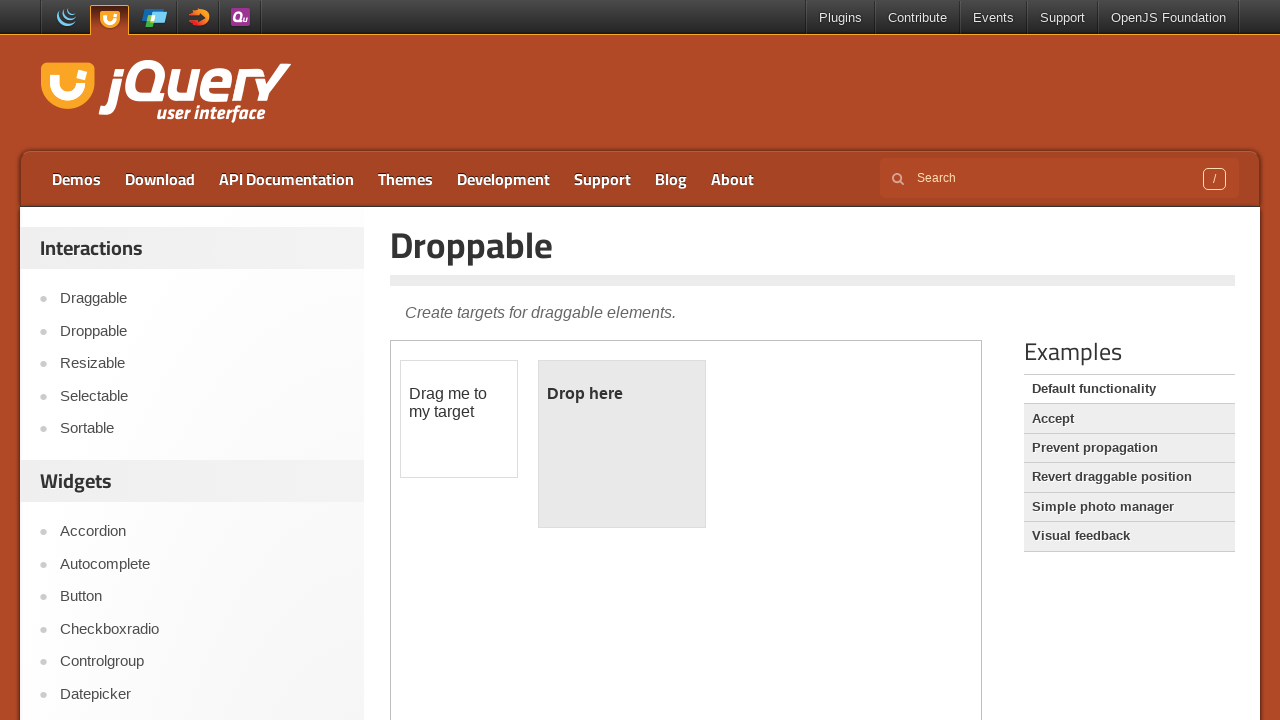

Located iframe containing drag and drop demo
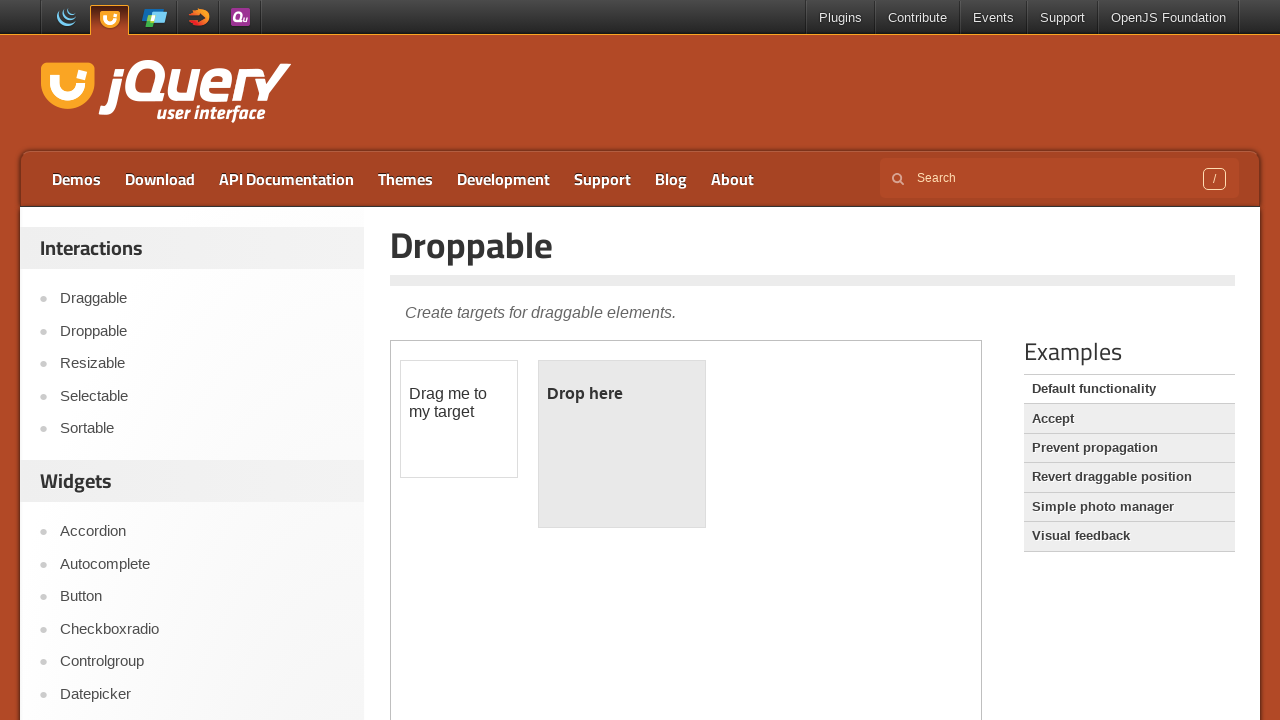

Located draggable element
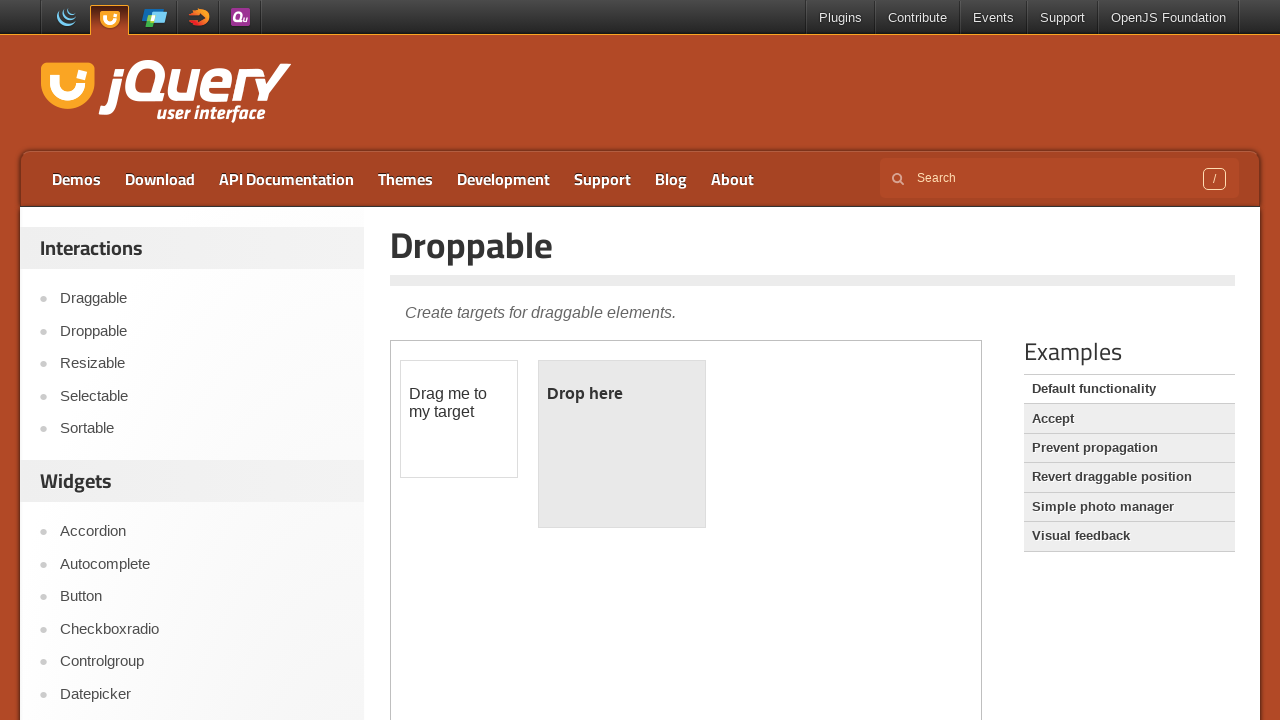

Located droppable target element
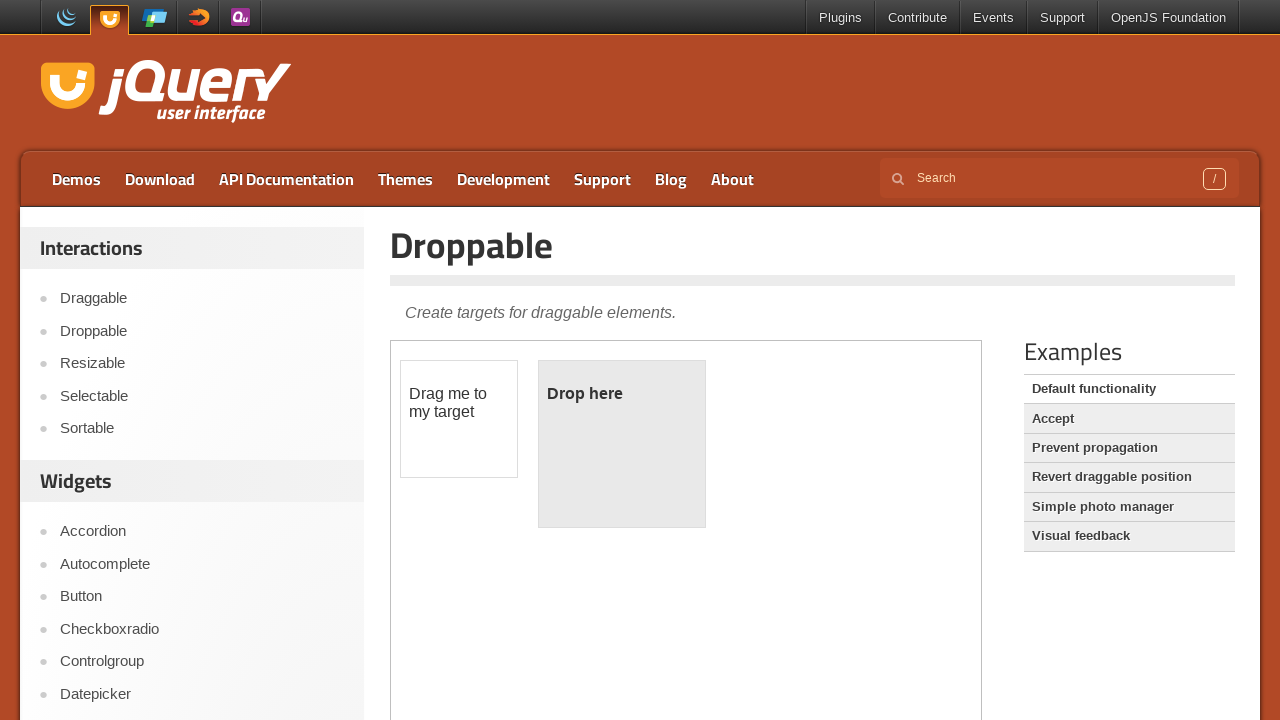

Dragged draggable element and dropped it onto droppable target at (622, 444)
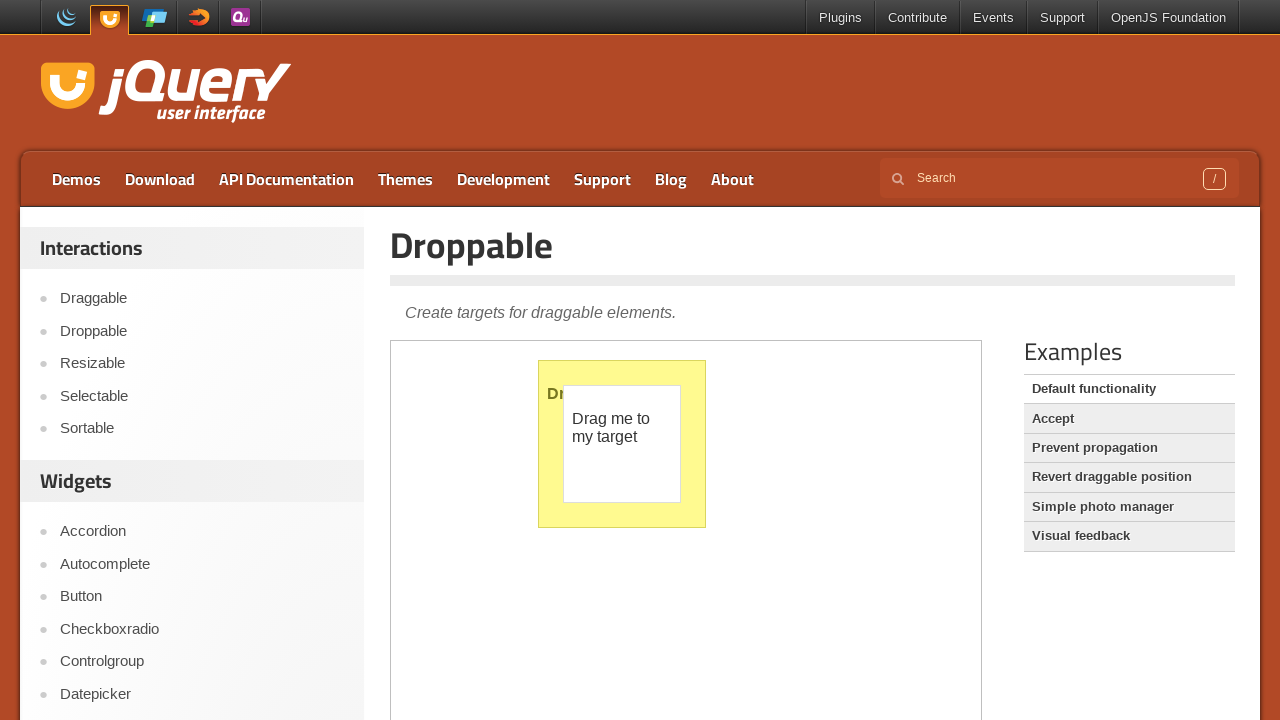

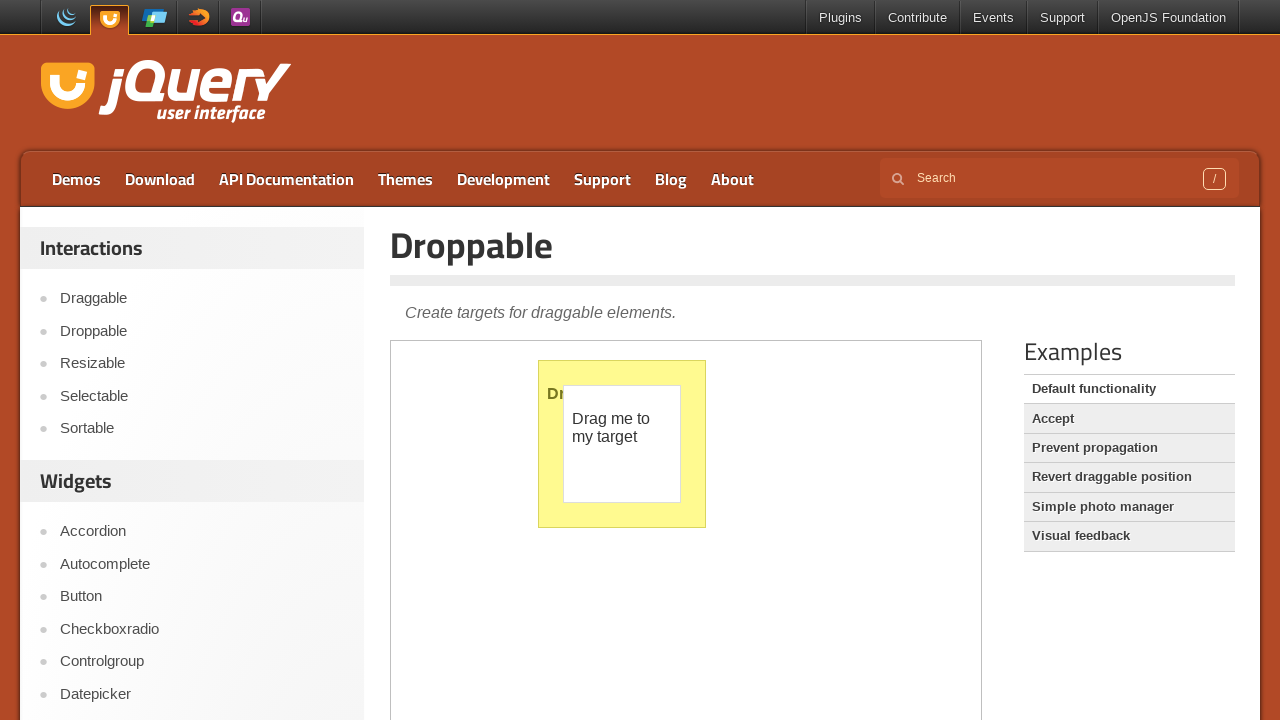